Tests form validation by submitting a valid first name and checking the validation counter

Starting URL: http://testingchallenges.thetestingmap.org/index.php

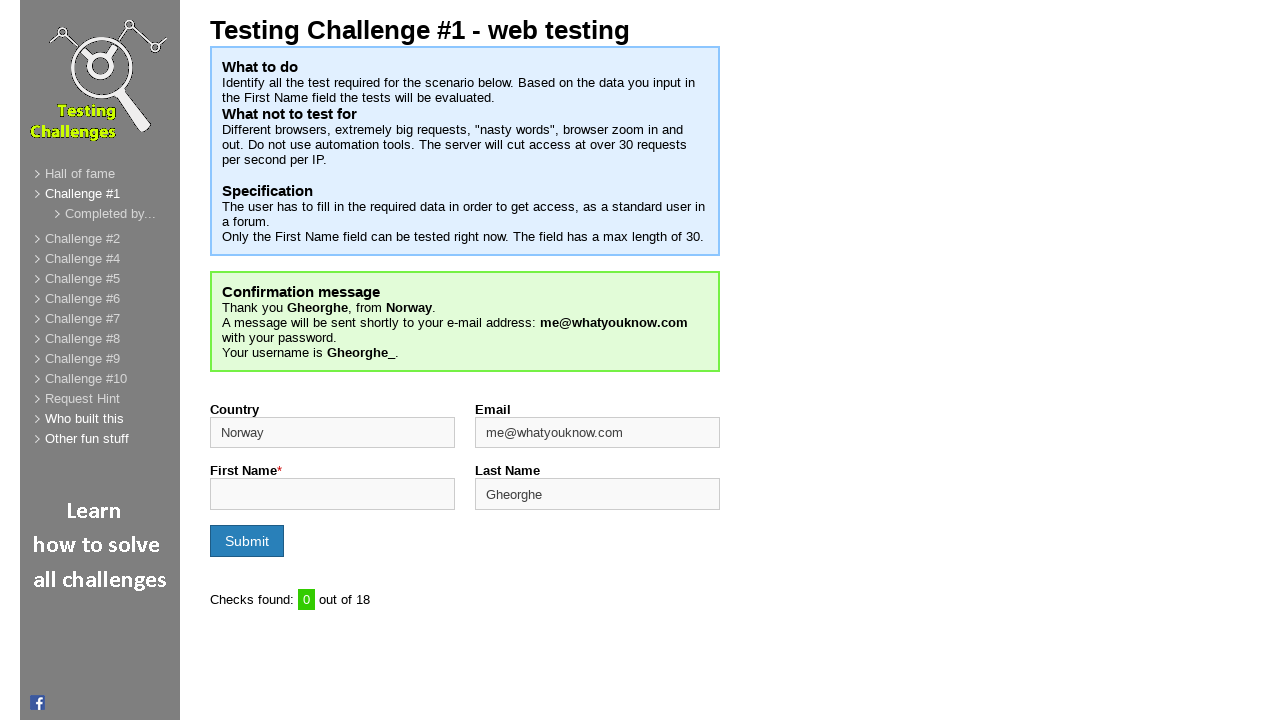

Filled first name field with 'John' on input#firstname
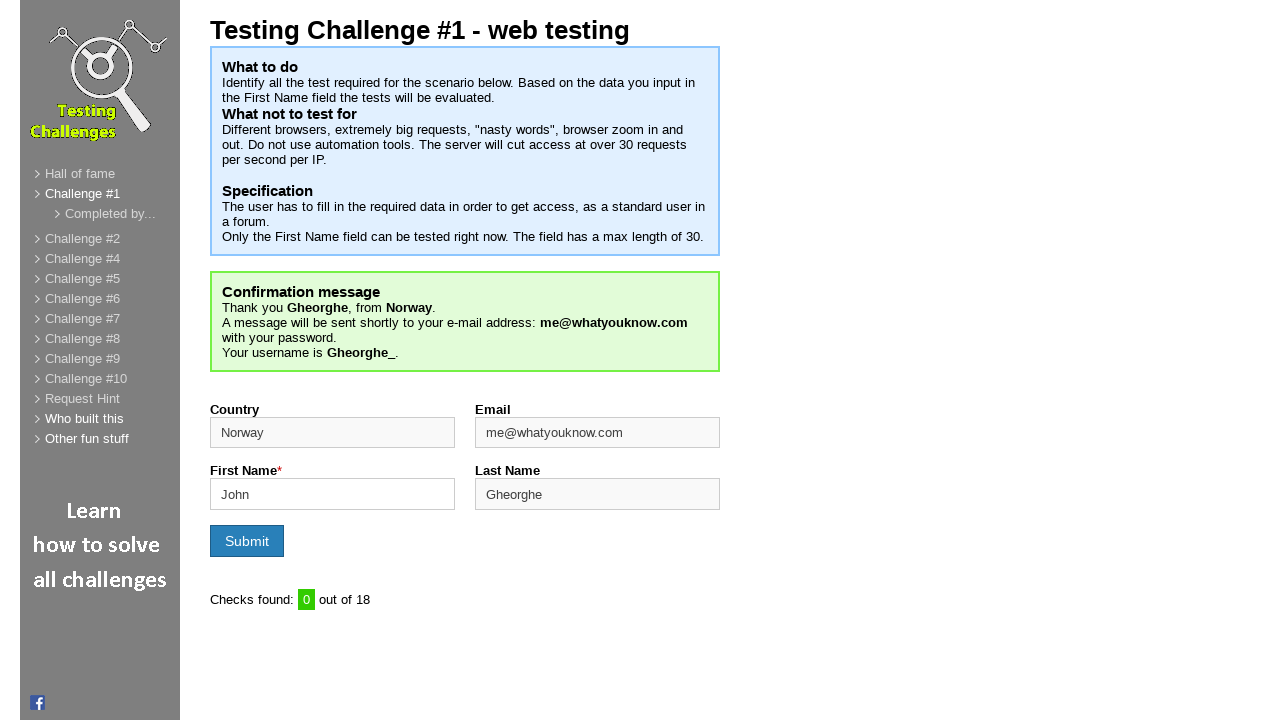

Clicked submit button to submit form at (247, 541) on input[type='submit']
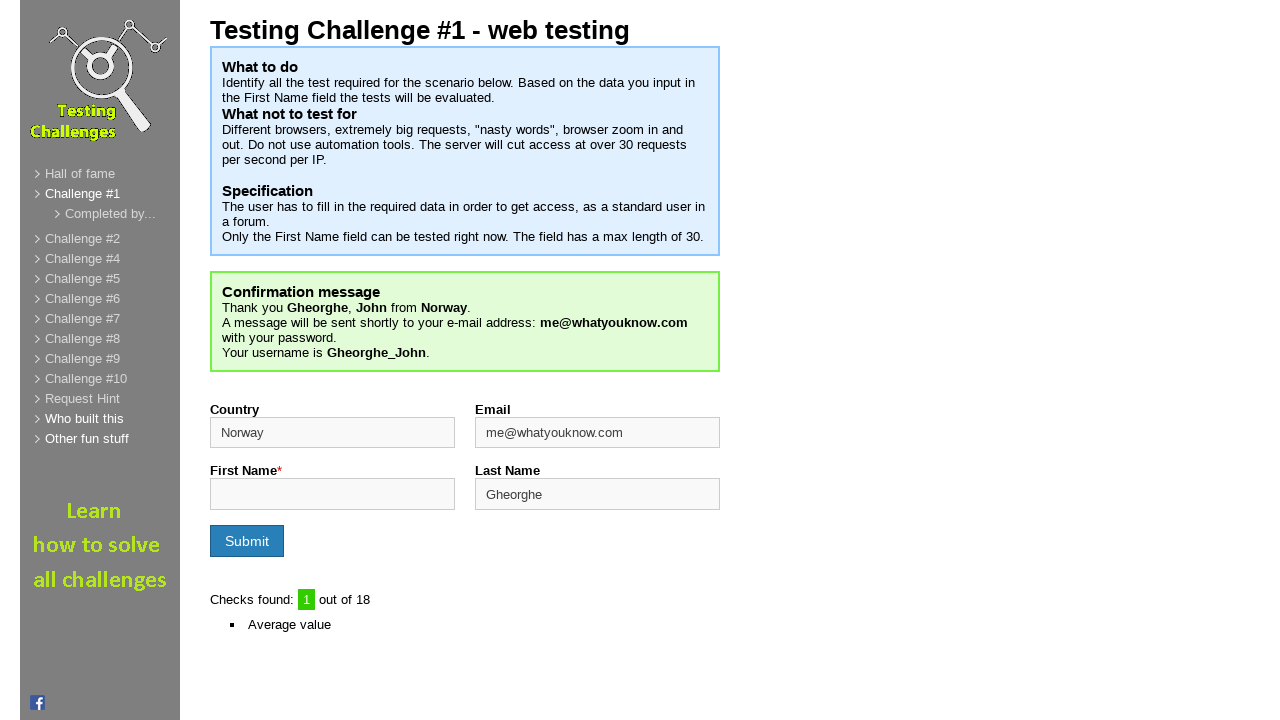

Validation counter element loaded
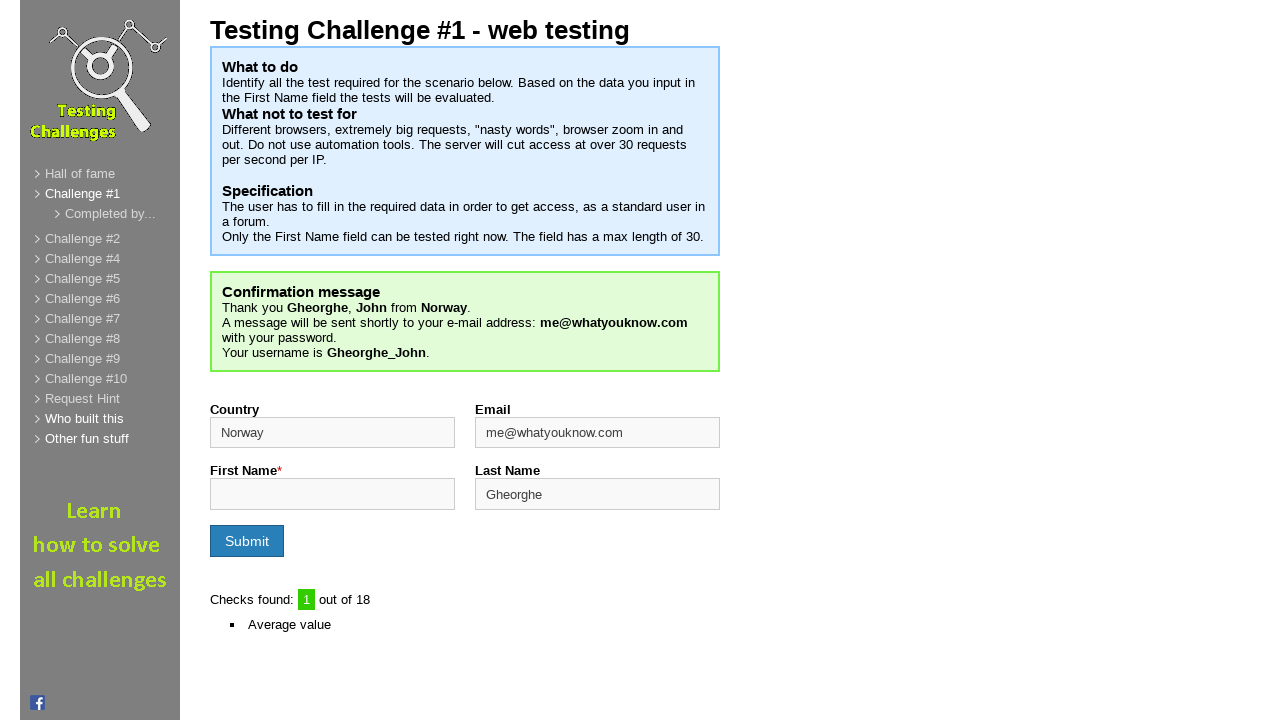

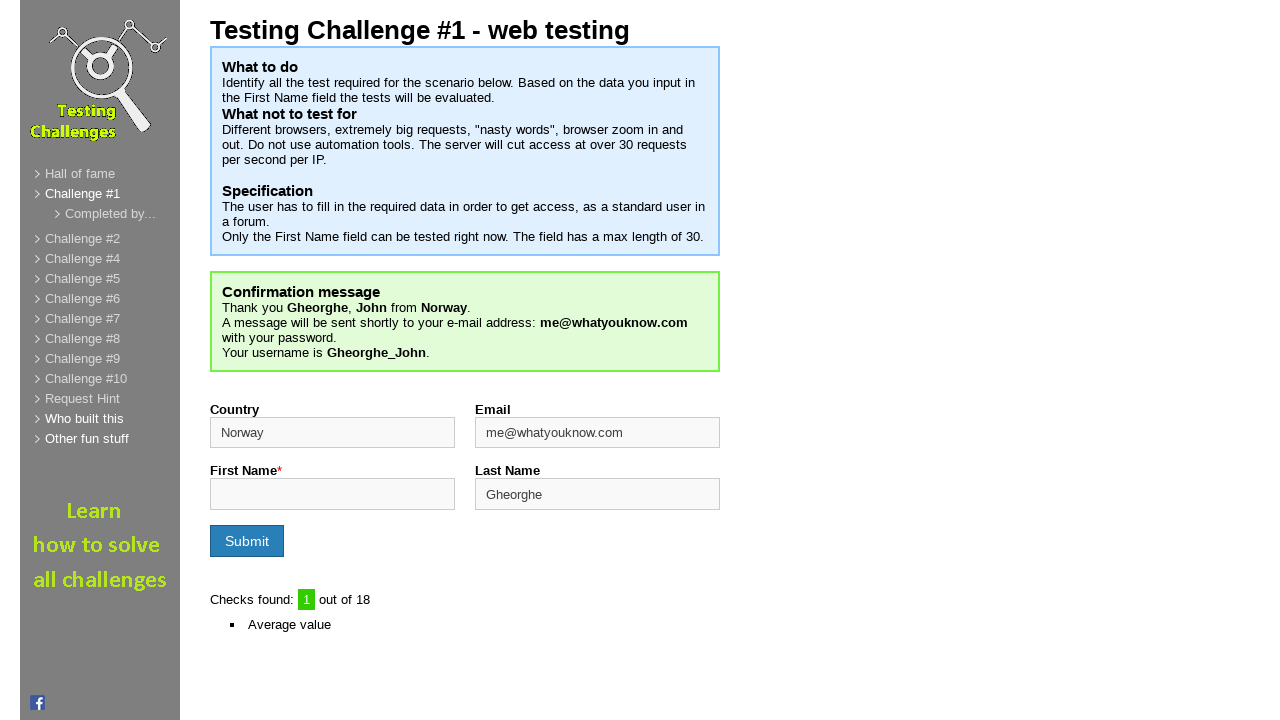